Tests the GDC (General Dental Council) register search functionality by filling in first name and last name fields and submitting the search form, then verifying search results are displayed.

Starting URL: https://olr.gdc-uk.org/SearchRegister

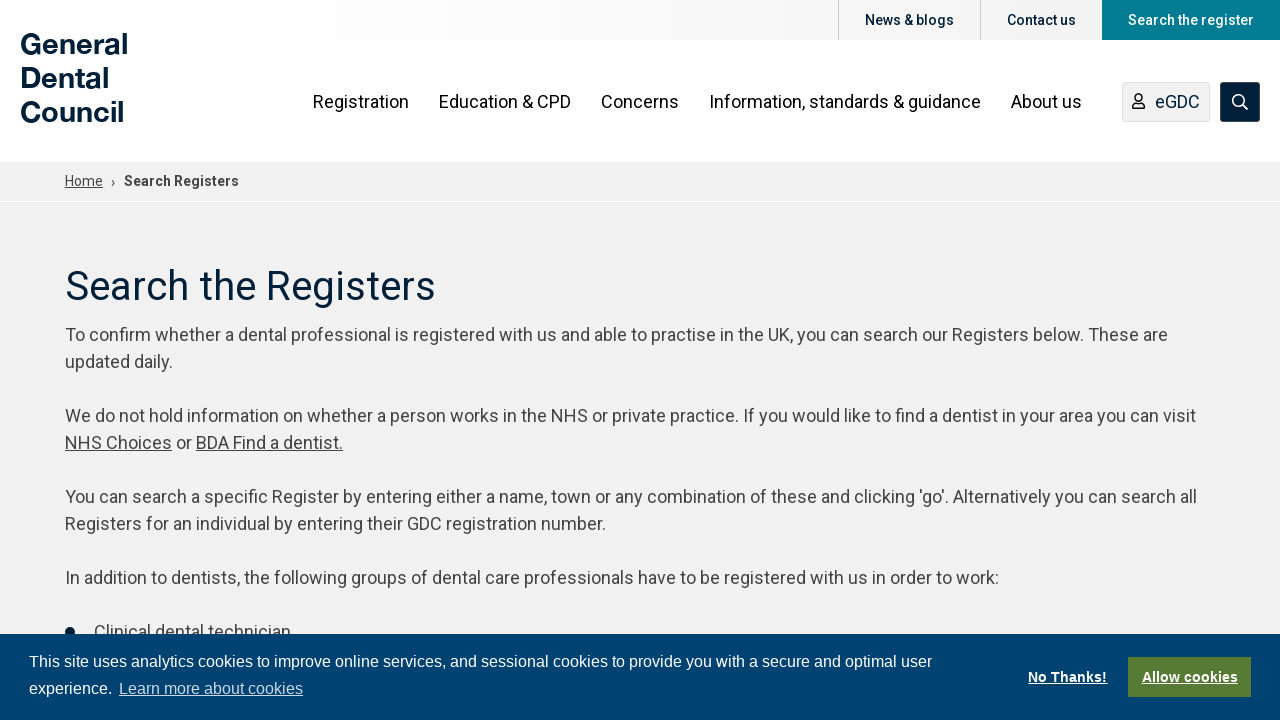

Waited for first name field to load
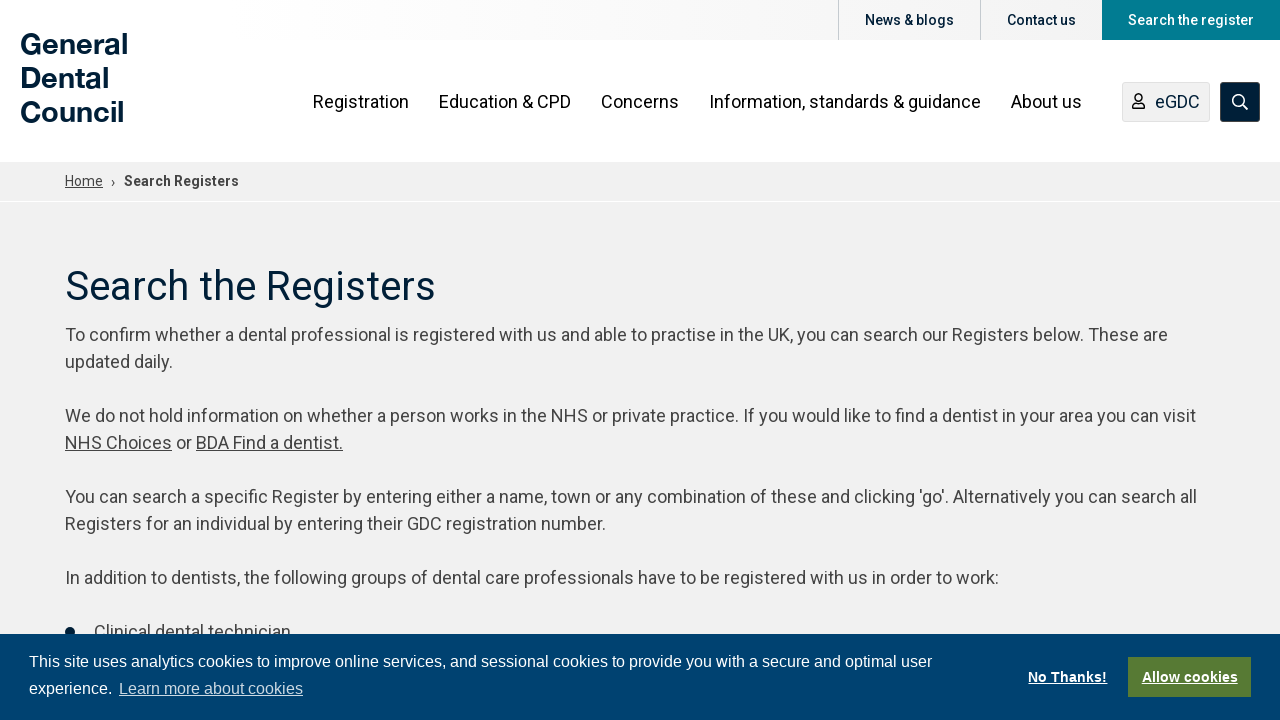

Clicked first name field at (459, 360) on #FirstName
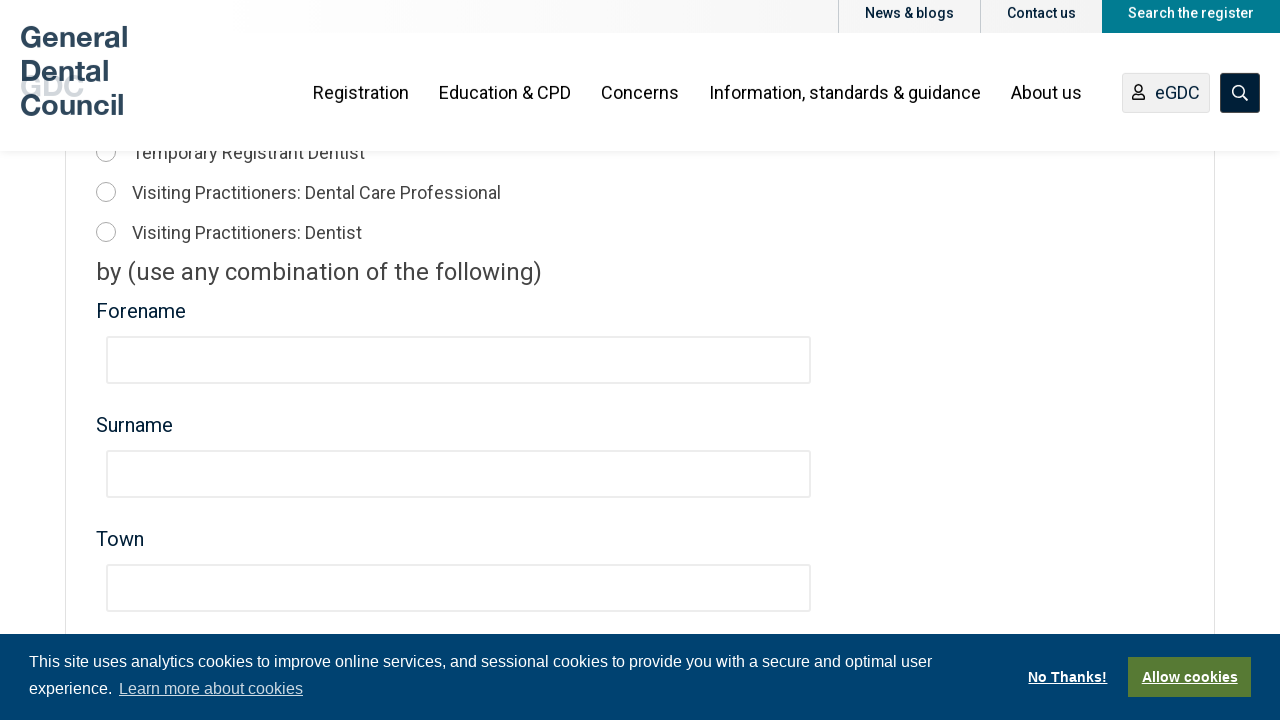

Filled first name field with 'James' on #FirstName
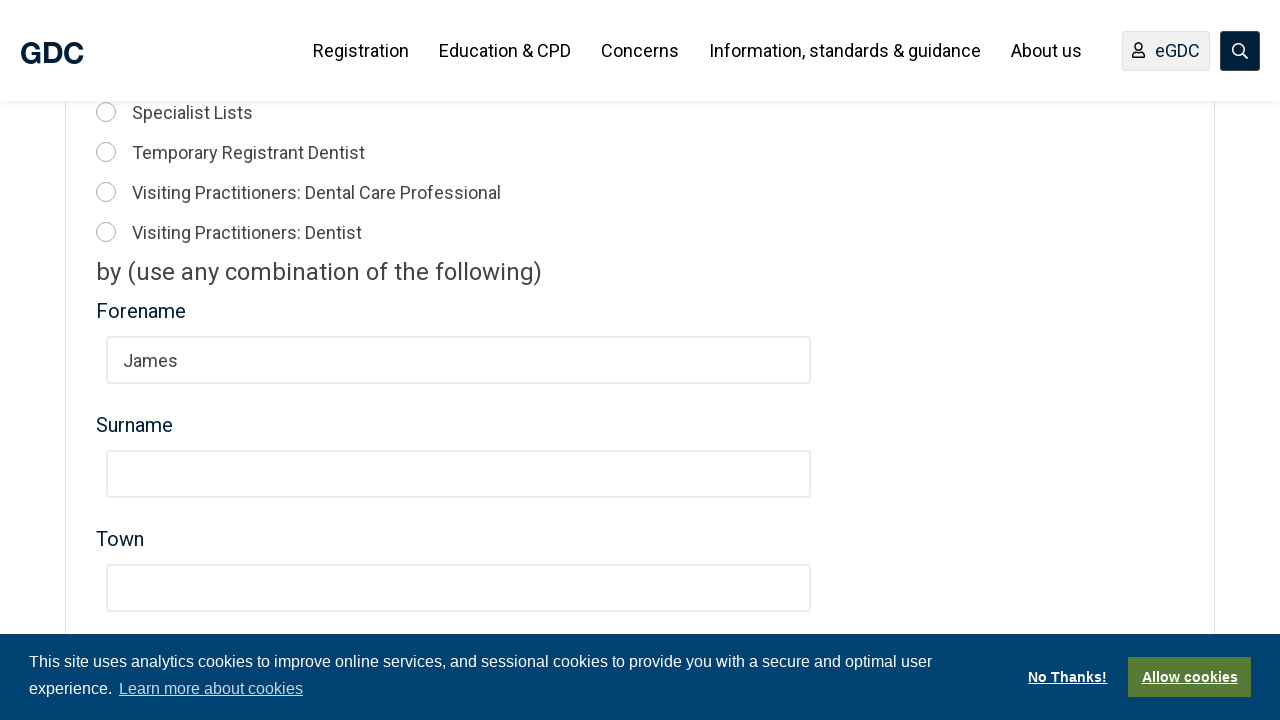

Clicked last name field at (459, 474) on #Surname
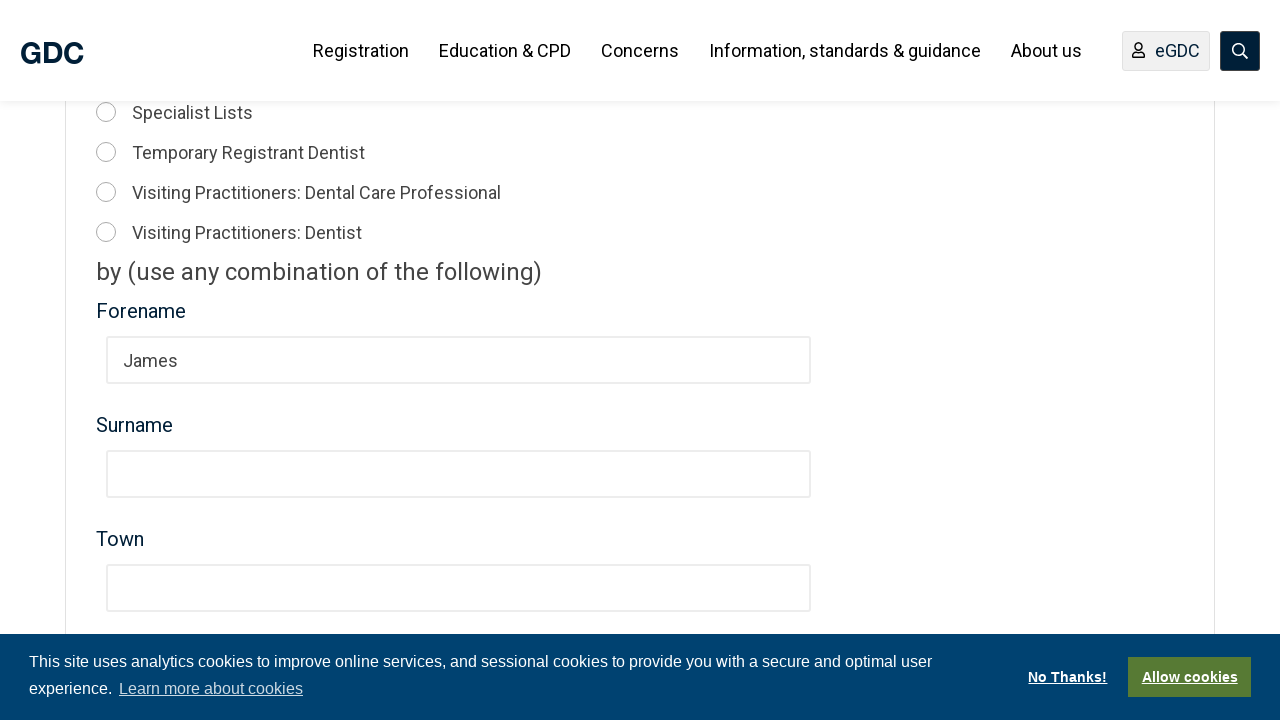

Filled last name field with 'Smith' on #Surname
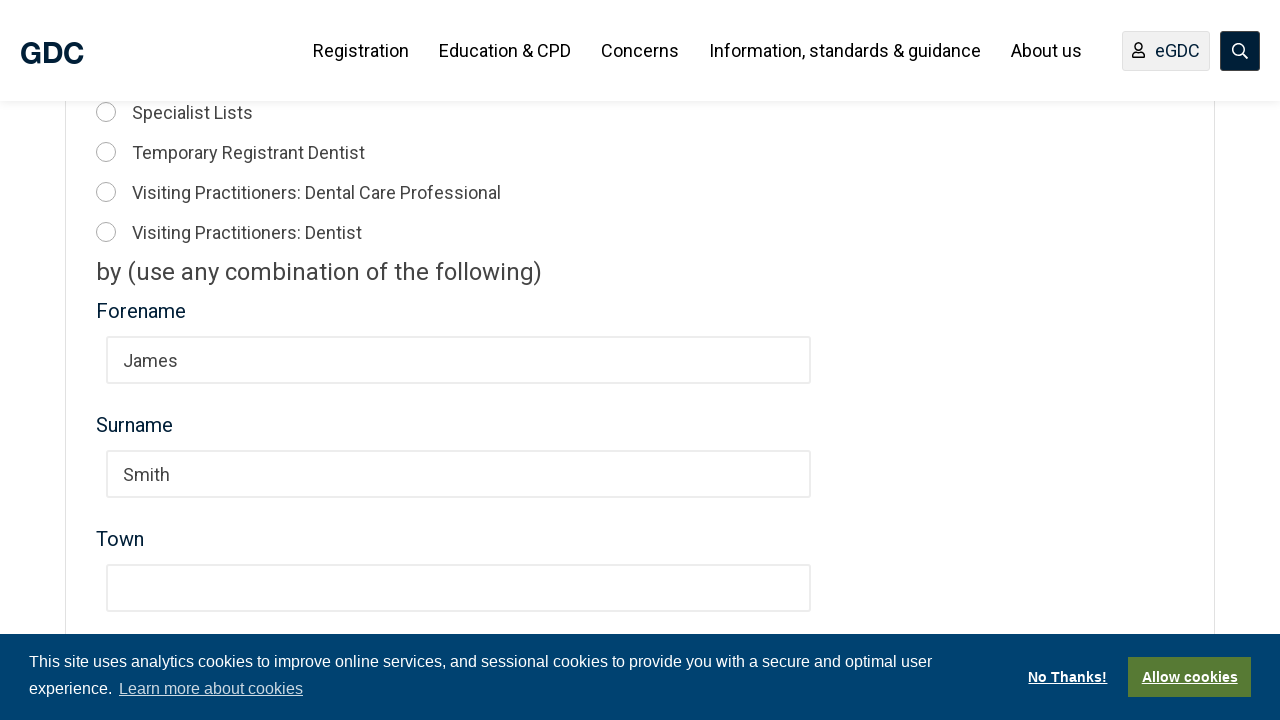

Clicked search button to submit form at (640, 361) on button[type='submit']
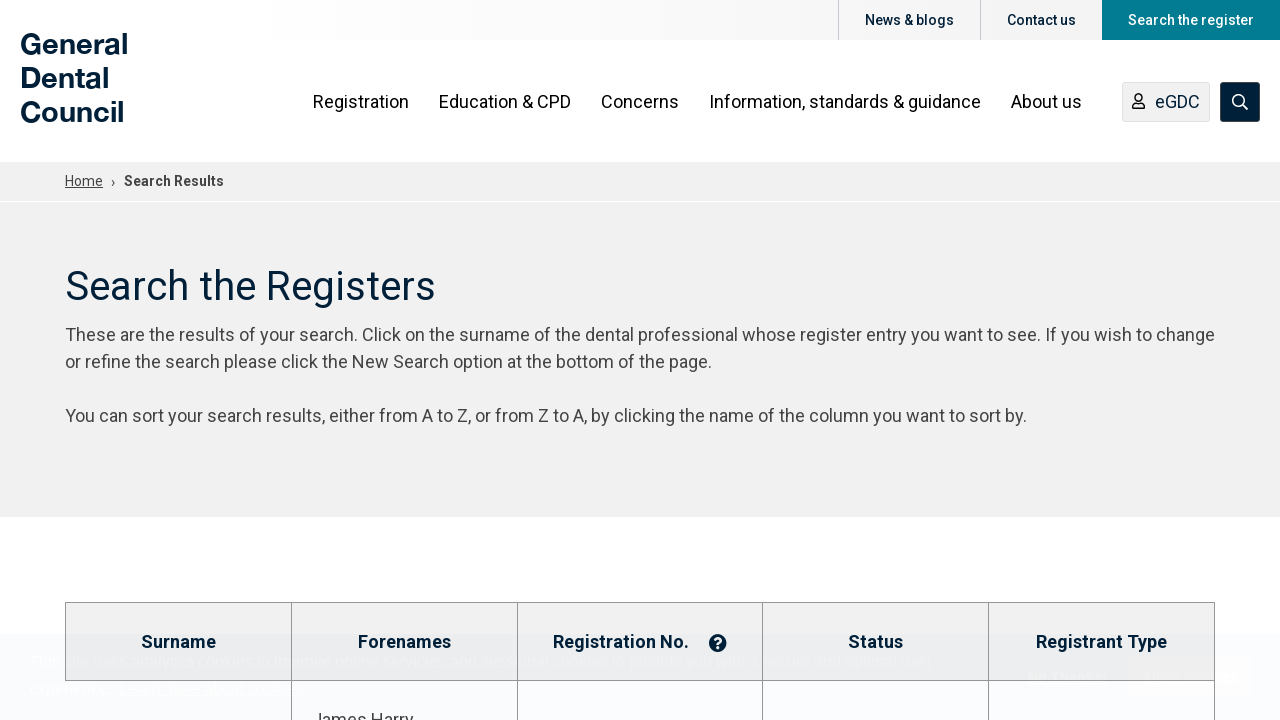

Search results loaded successfully
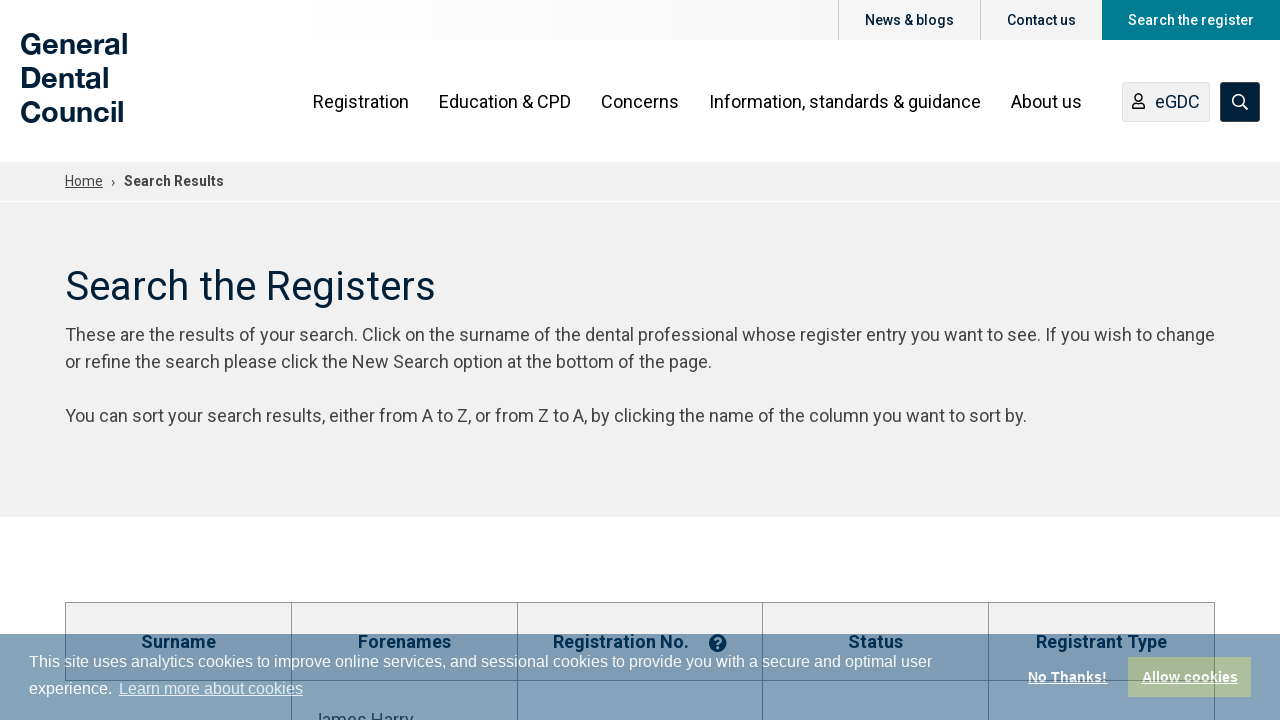

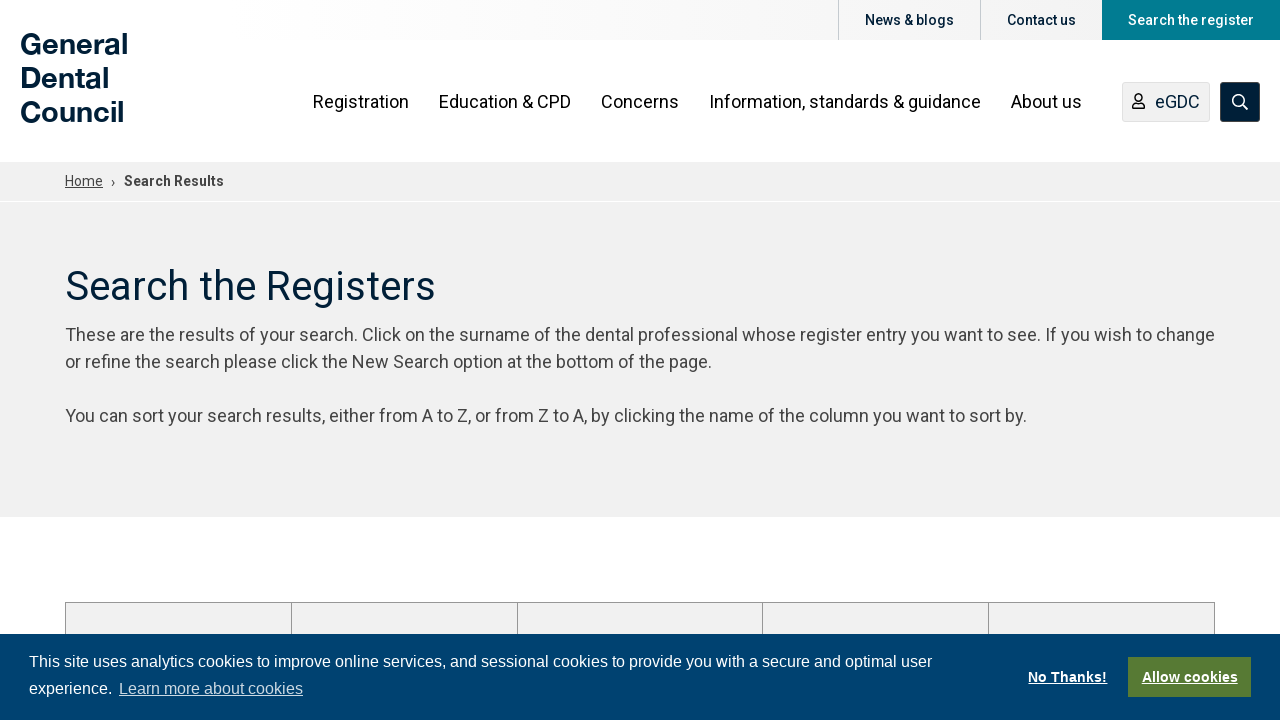